Tests mouse interactions including click, hover, and right-click actions on a link element on the Herokuapp test site

Starting URL: https://the-internet.herokuapp.com/

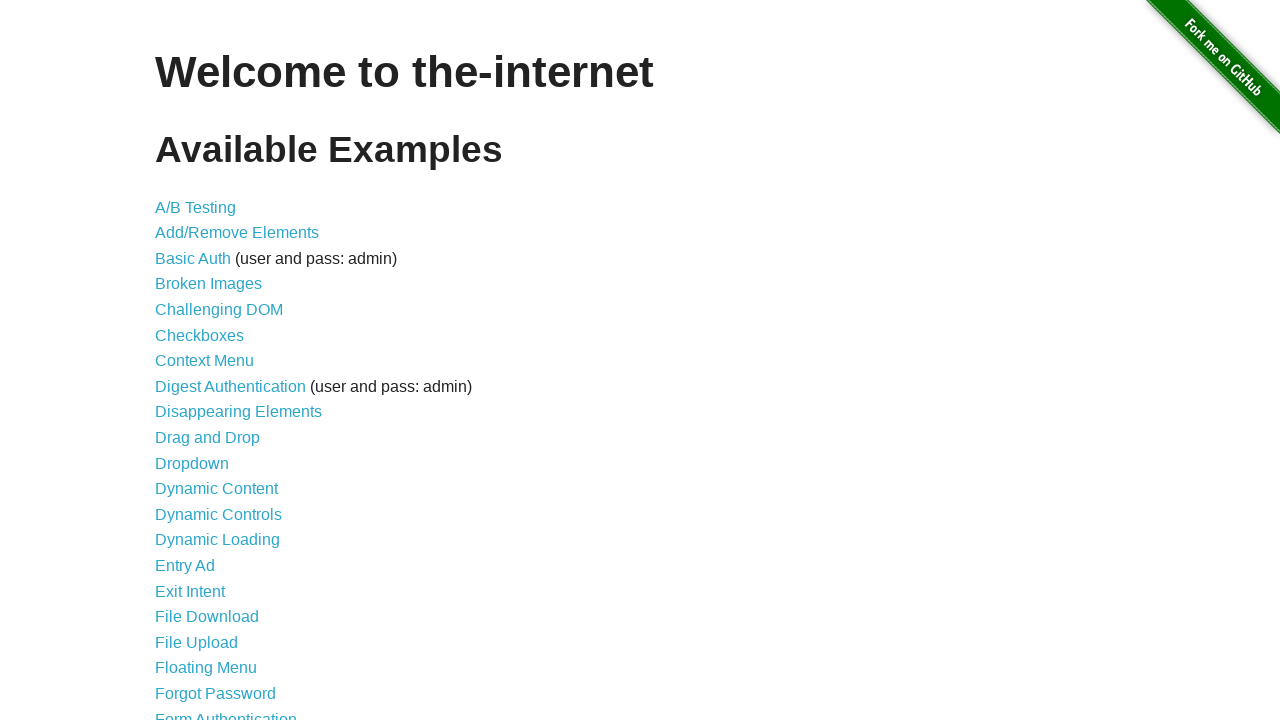

Clicked on the 'A/B Testing' link at (196, 207) on xpath=//a[text()='A/B Testing']
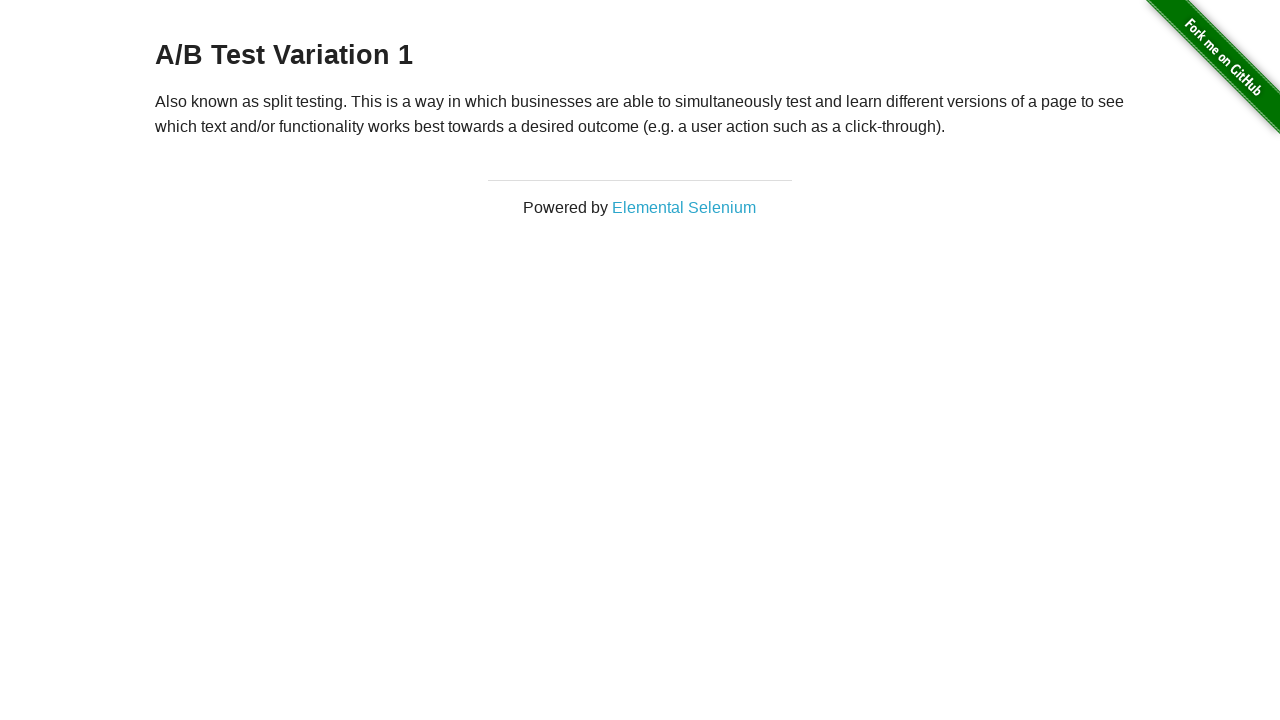

Navigated back to the main page
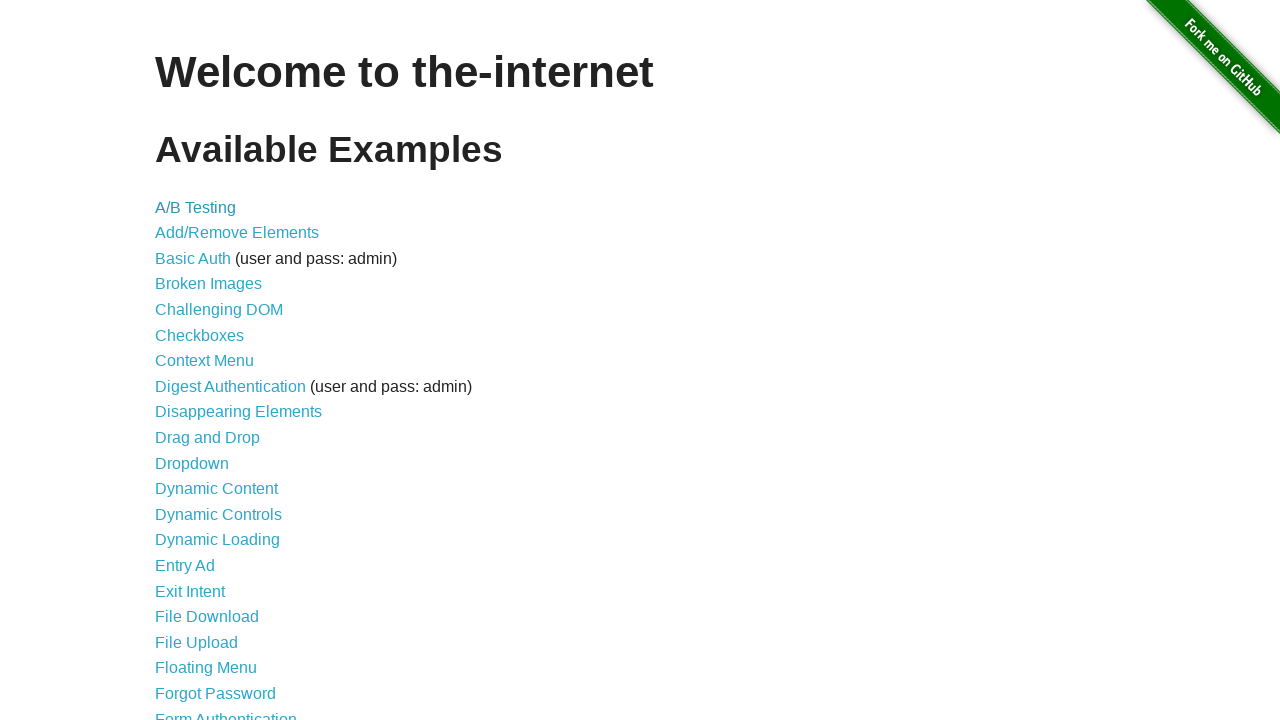

Hovered over the 'A/B Testing' link at (196, 207) on xpath=//a[text()='A/B Testing']
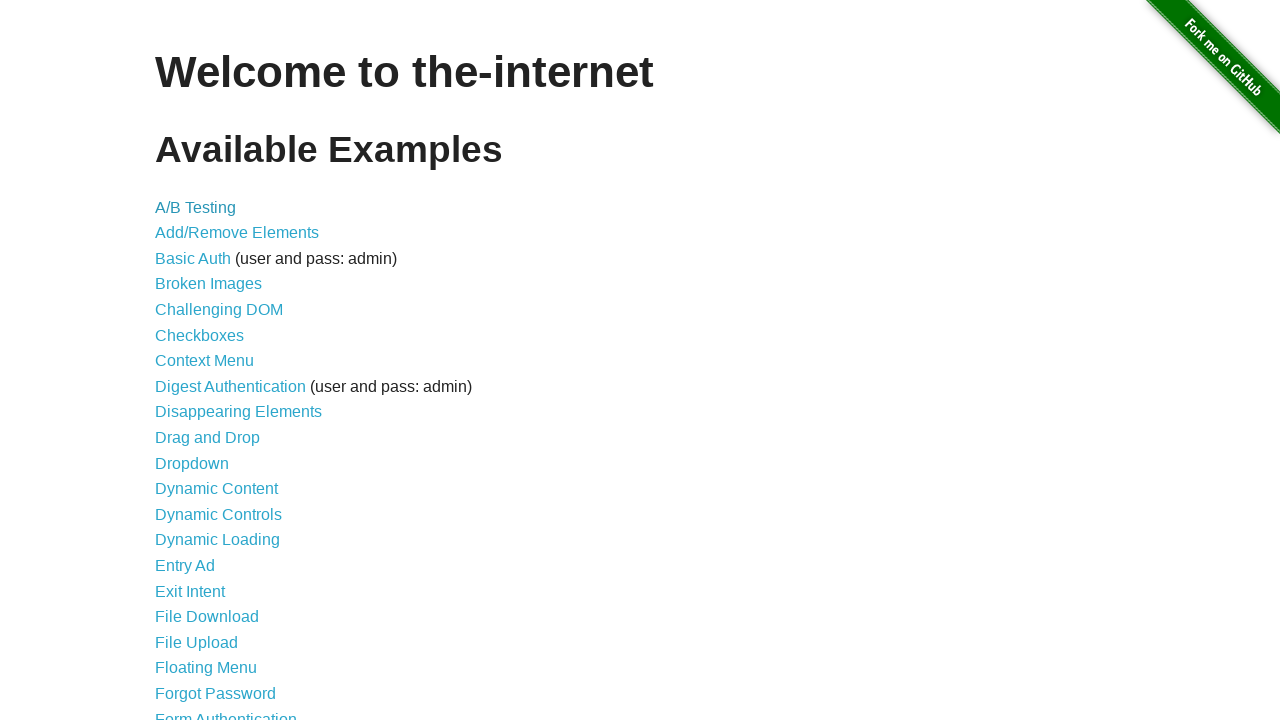

Right-clicked on the 'A/B Testing' link at (196, 207) on //a[text()='A/B Testing']
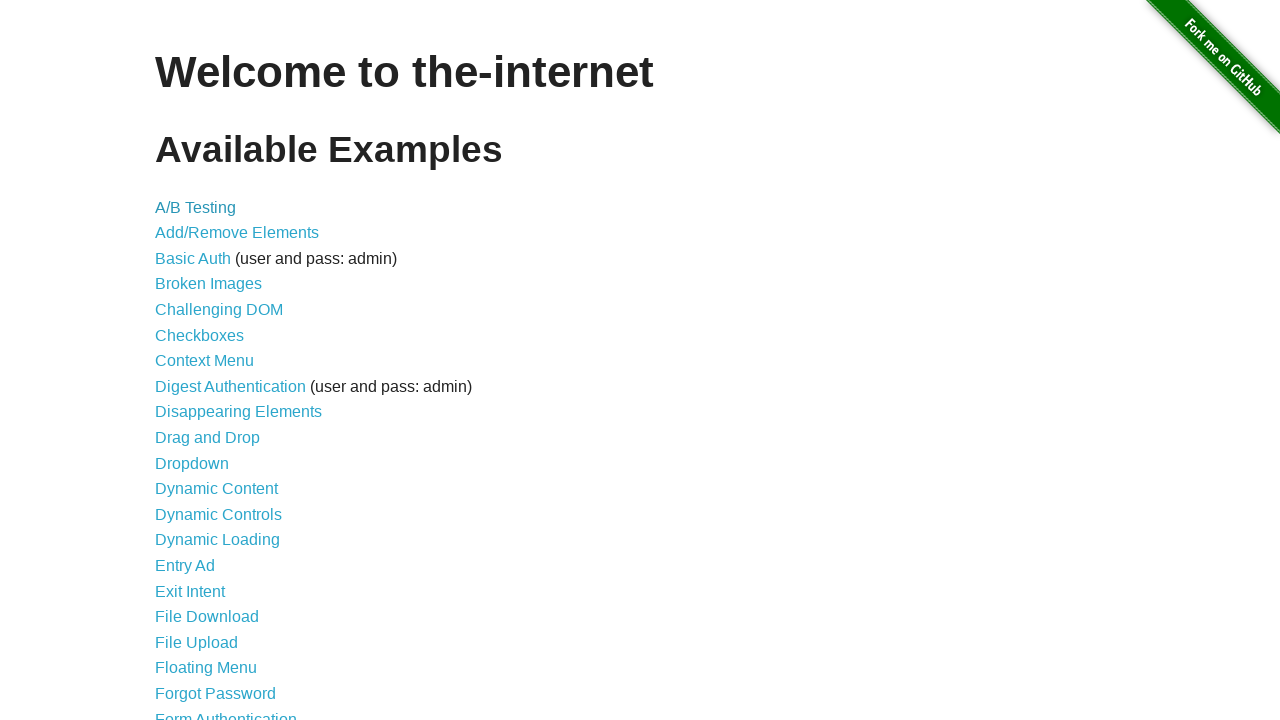

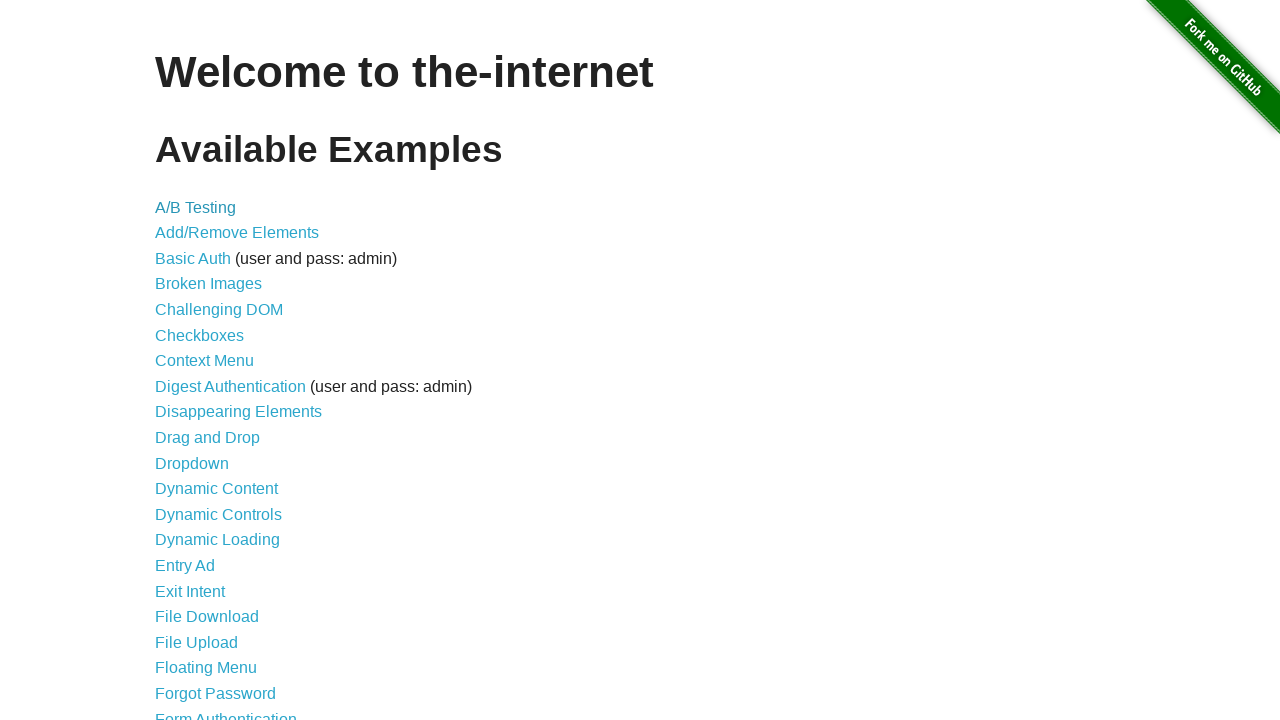